Tests React Semantic UI dropdown by selecting different names from a dropdown menu and verifying each selection is displayed correctly.

Starting URL: https://react.semantic-ui.com/maximize/dropdown-example-selection/

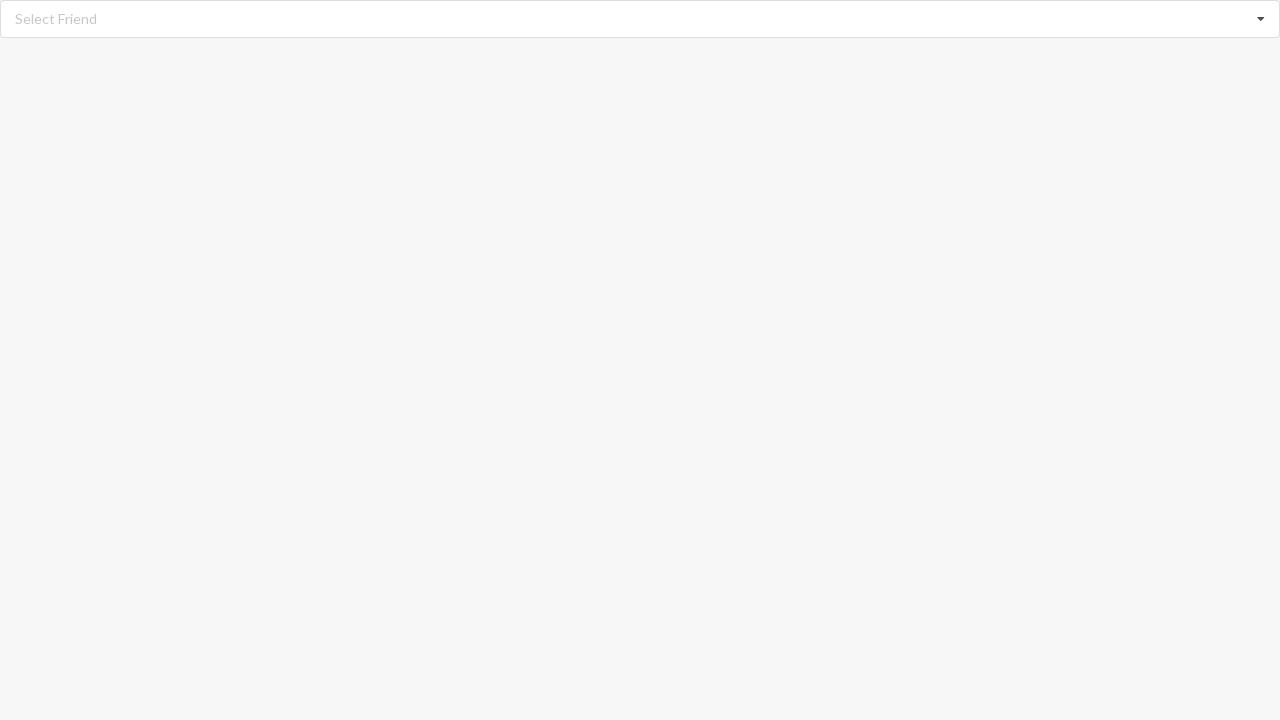

Clicked dropdown icon to open menu at (1261, 19) on i.dropdown.icon
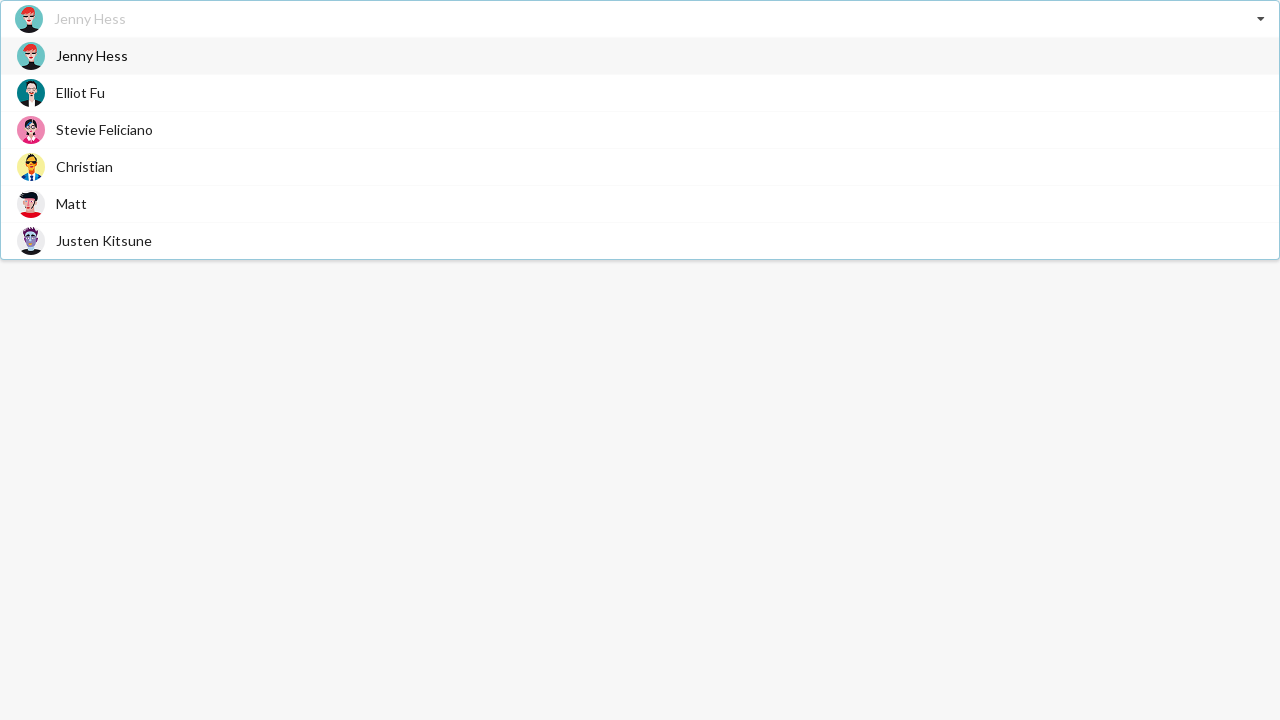

Dropdown menu appeared with options
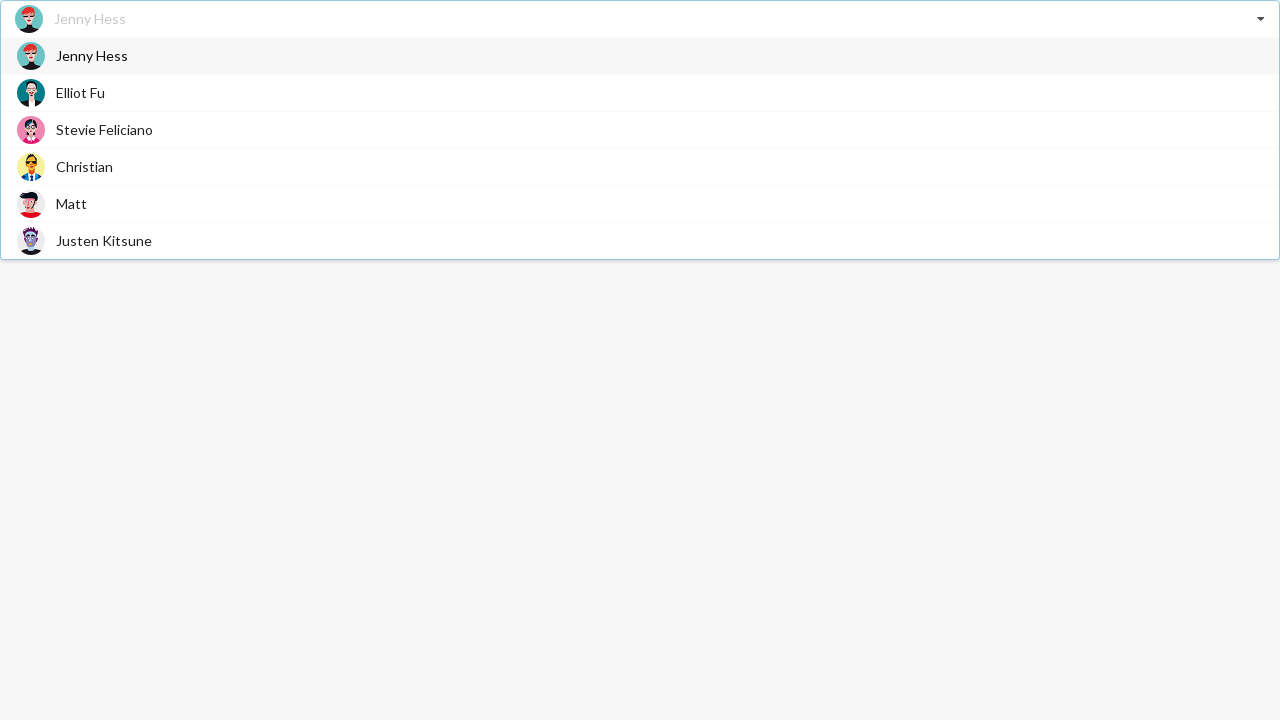

Selected 'Christian' from dropdown menu at (84, 166) on div.visible.menu.transition span:has-text('Christian')
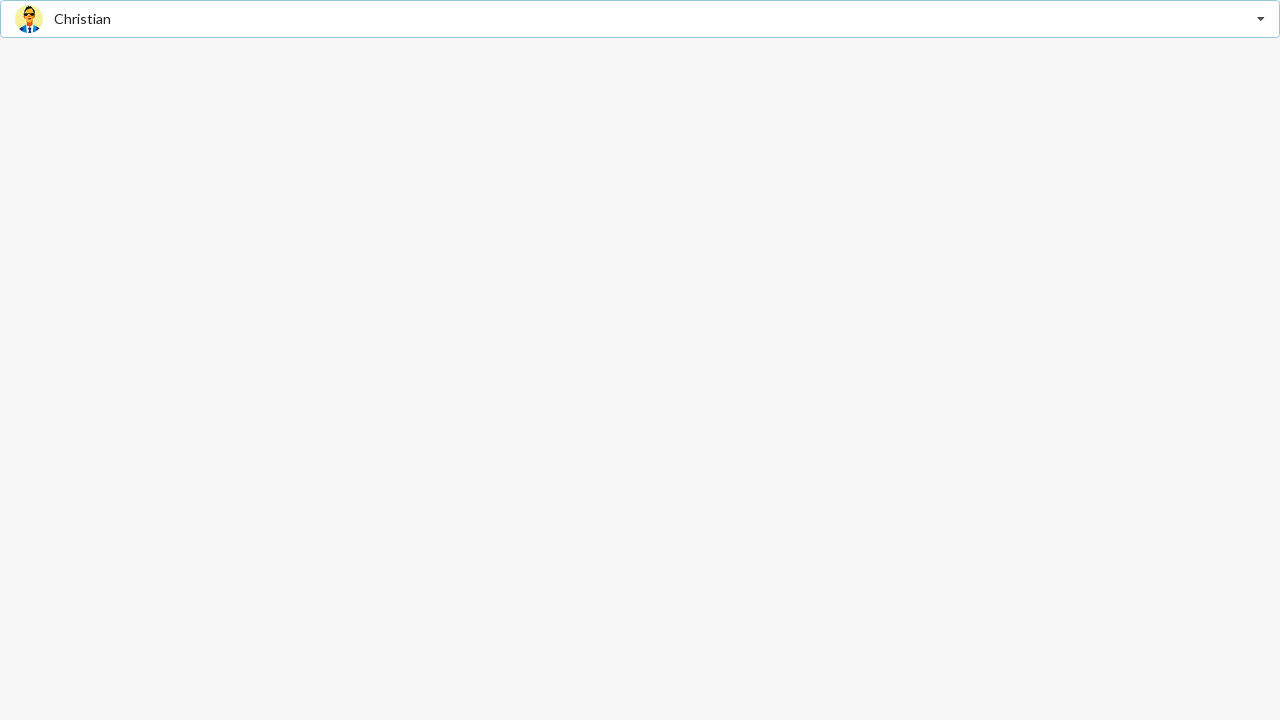

Verified 'Christian' is displayed as selected
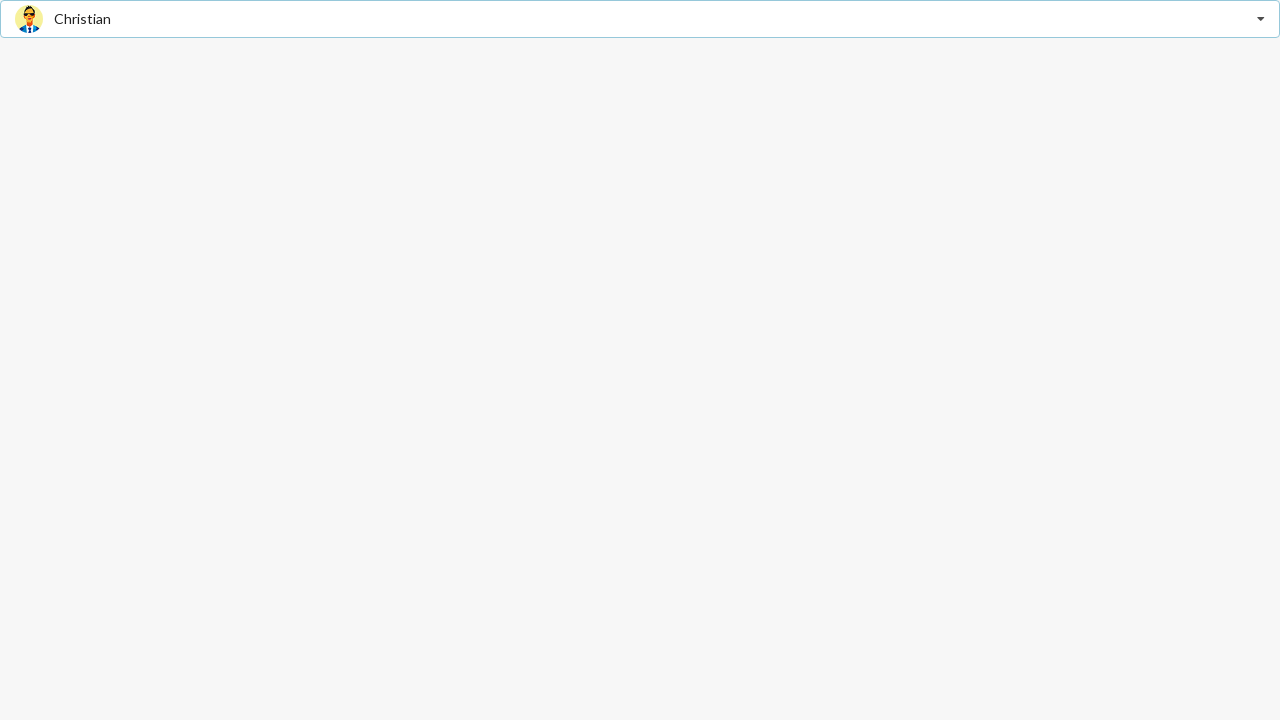

Clicked dropdown icon to open menu at (1261, 19) on i.dropdown.icon
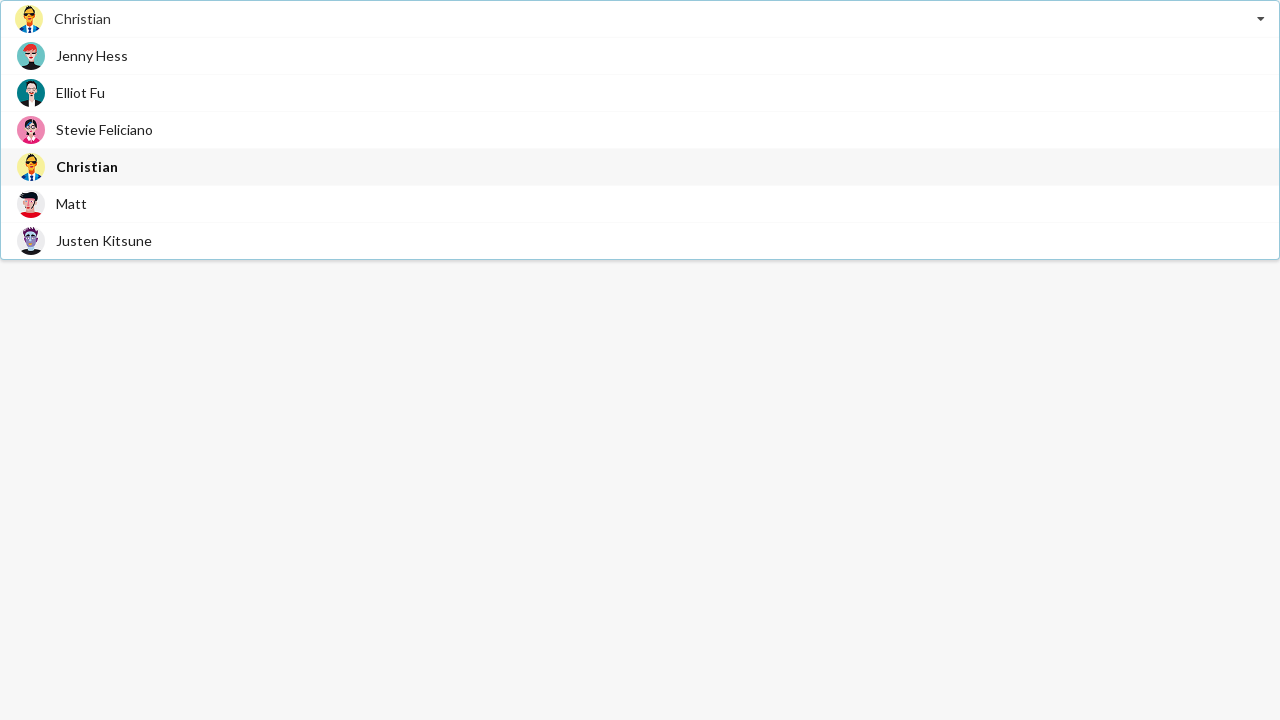

Dropdown menu appeared with options
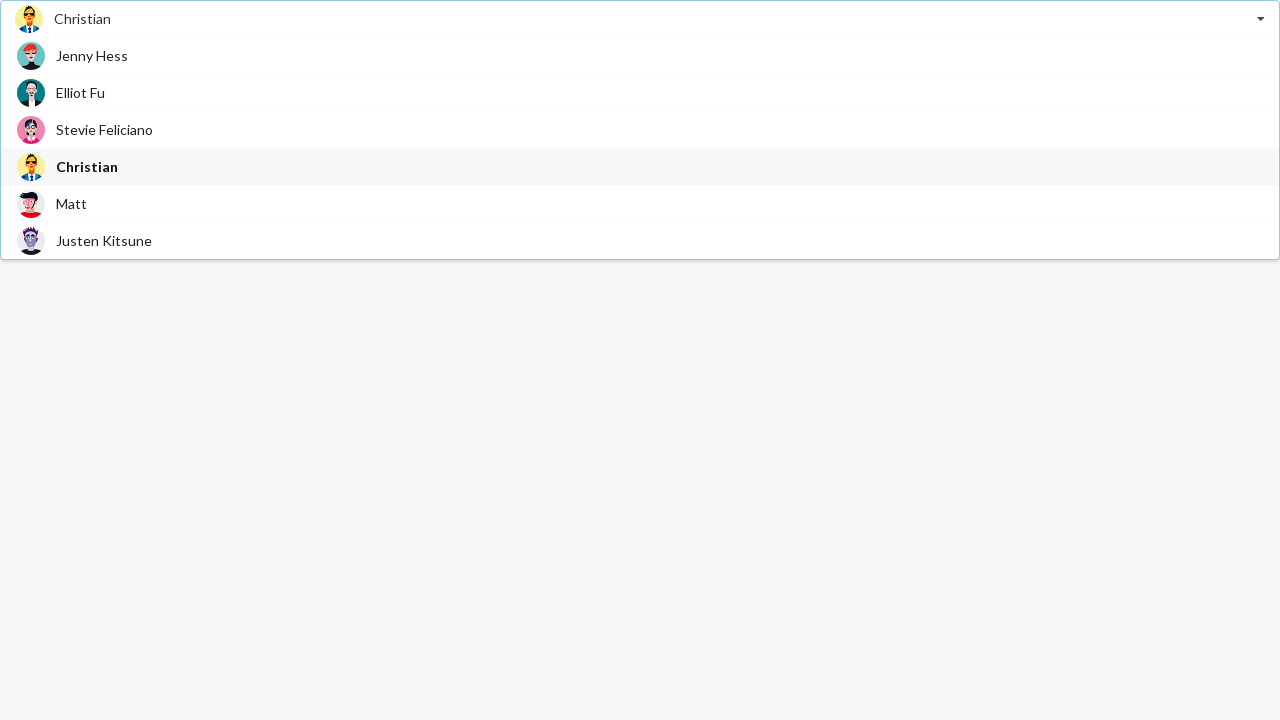

Selected 'Jenny Hess' from dropdown menu at (92, 56) on div.visible.menu.transition span:has-text('Jenny Hess')
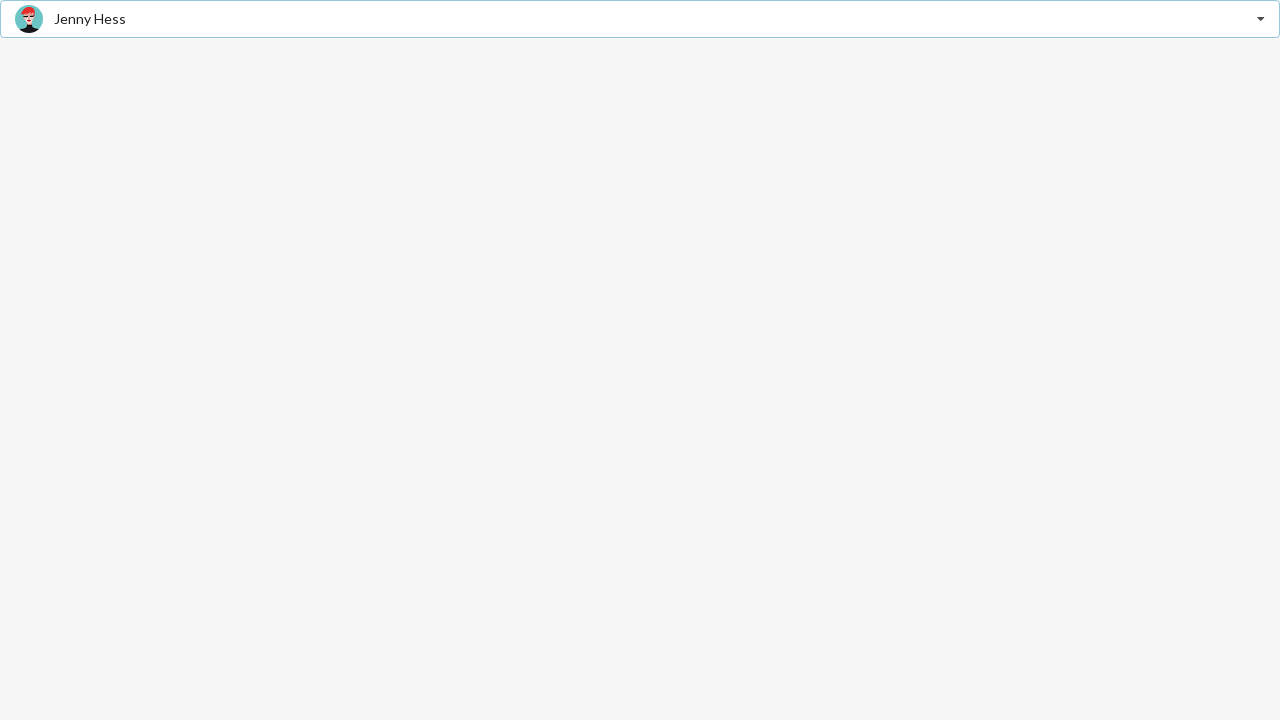

Verified 'Jenny Hess' is displayed as selected
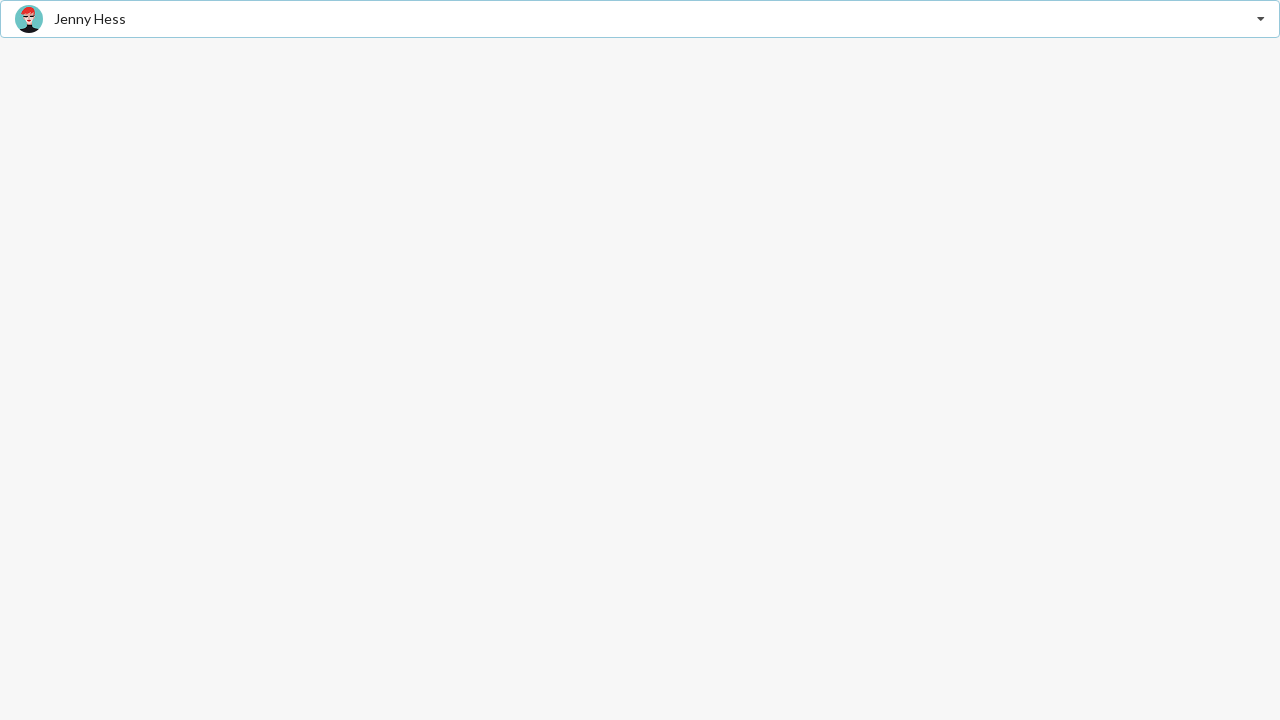

Clicked dropdown icon to open menu at (1261, 19) on i.dropdown.icon
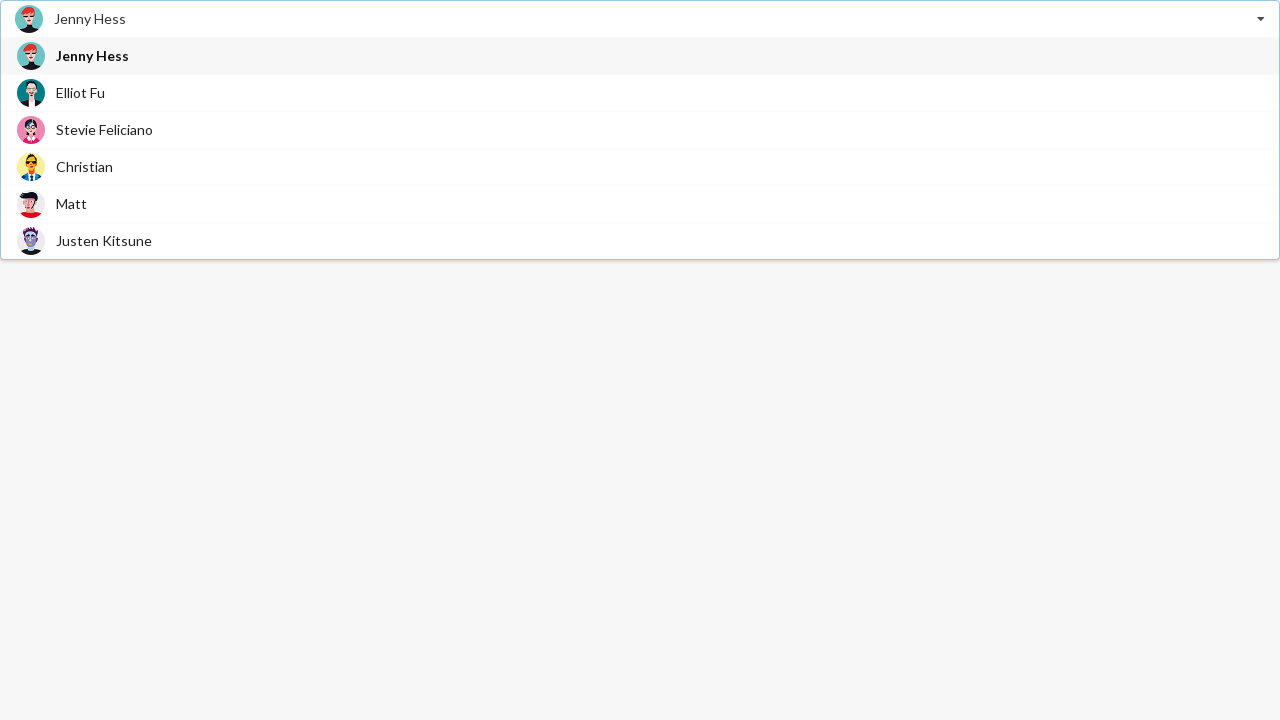

Dropdown menu appeared with options
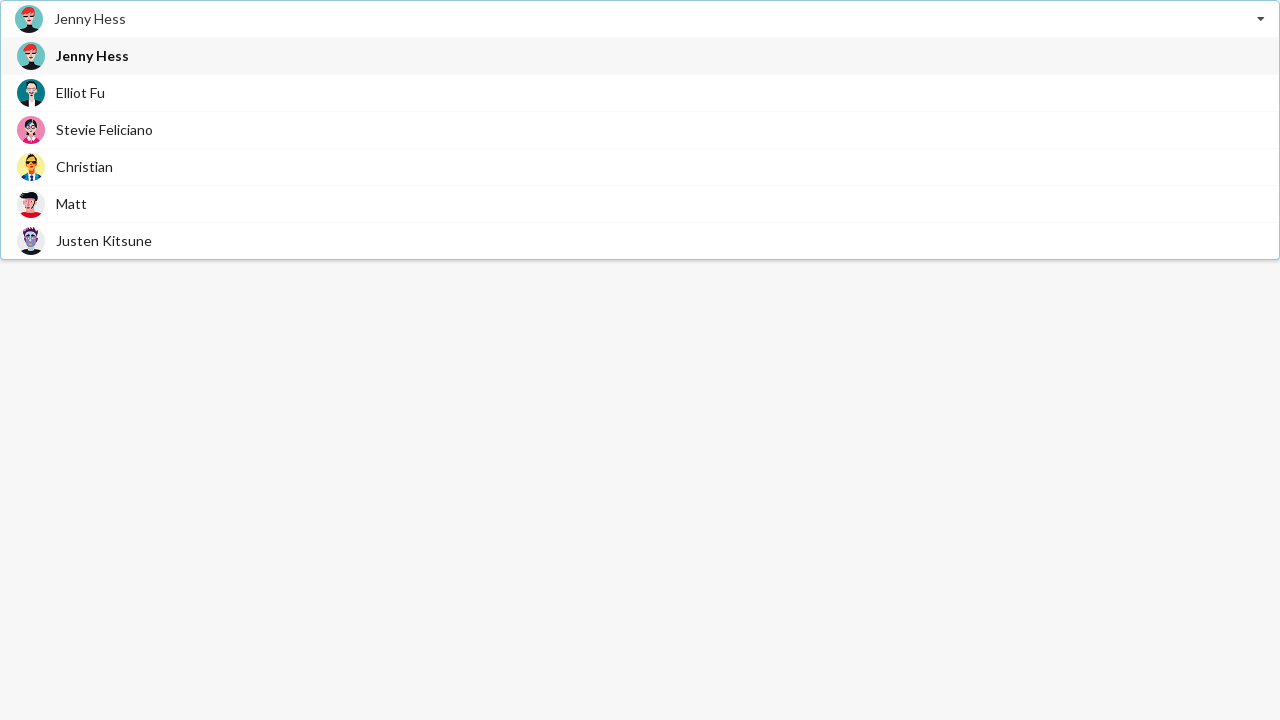

Selected 'Justen Kitsune' from dropdown menu at (104, 240) on div.visible.menu.transition span:has-text('Justen Kitsune')
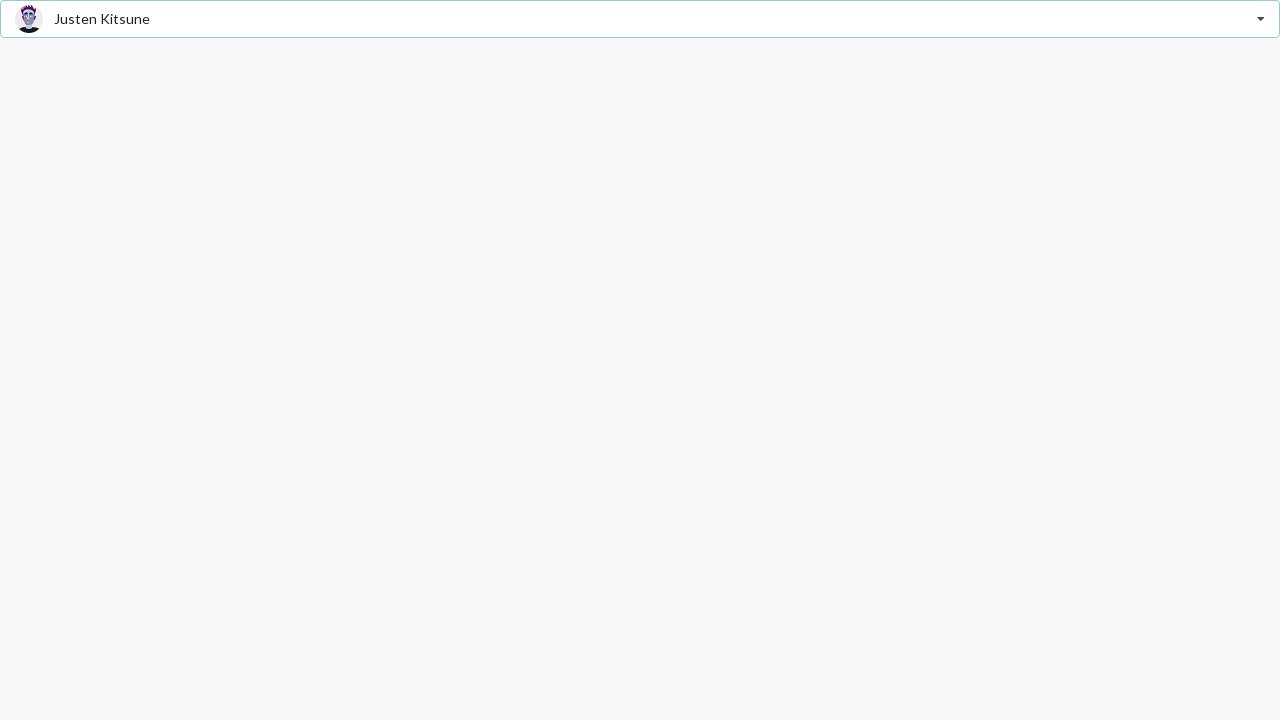

Verified 'Justen Kitsune' is displayed as selected
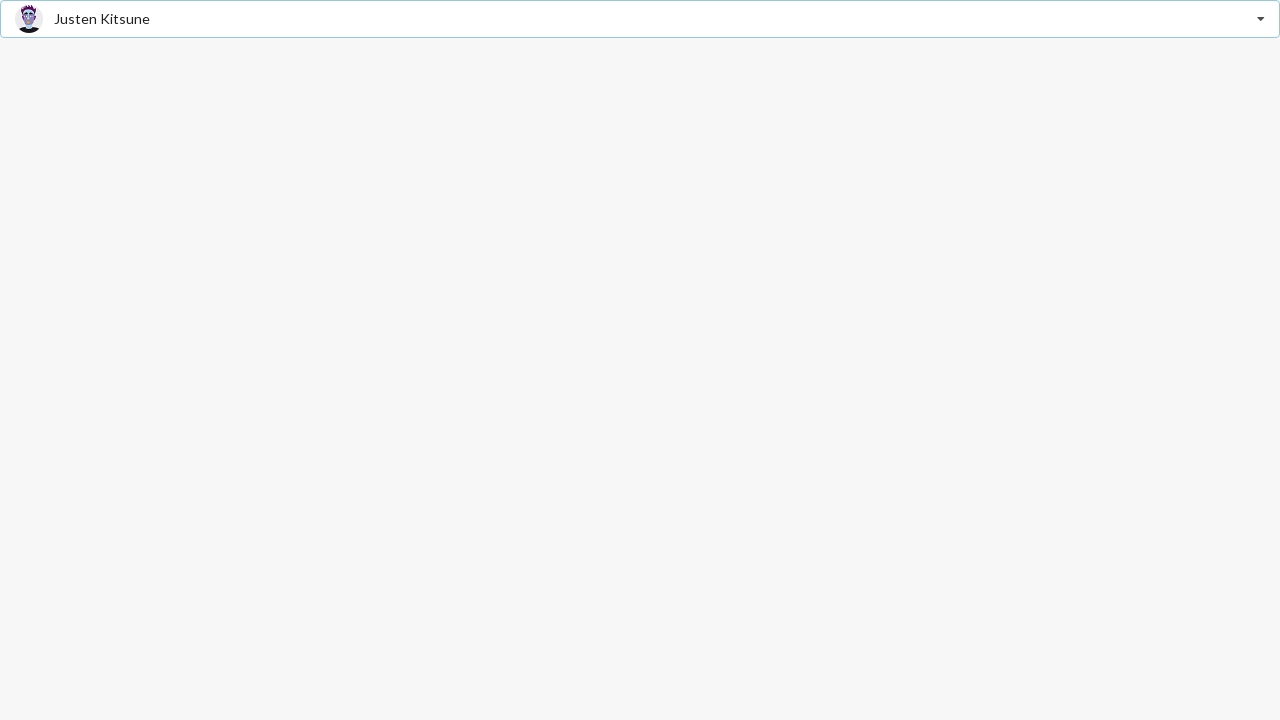

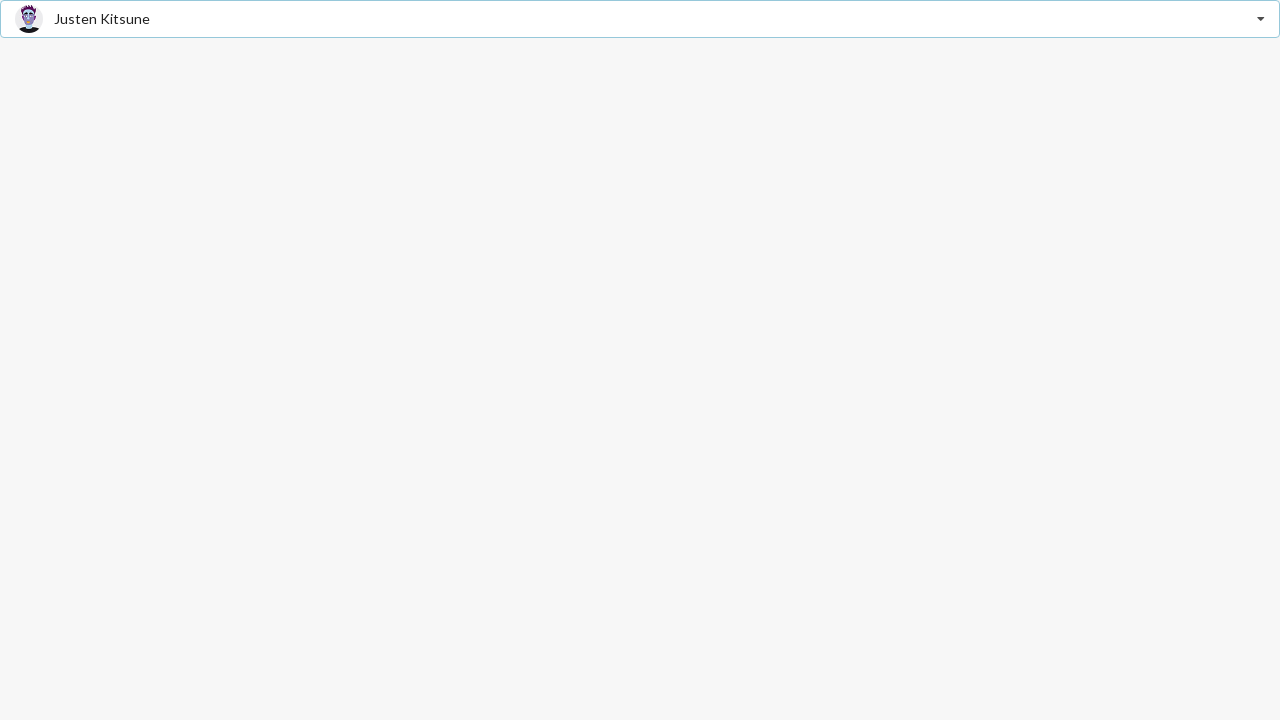